Tests double-click functionality by clicking on Checkboxes link and then double-clicking on the page title

Starting URL: https://practice.cydeo.com

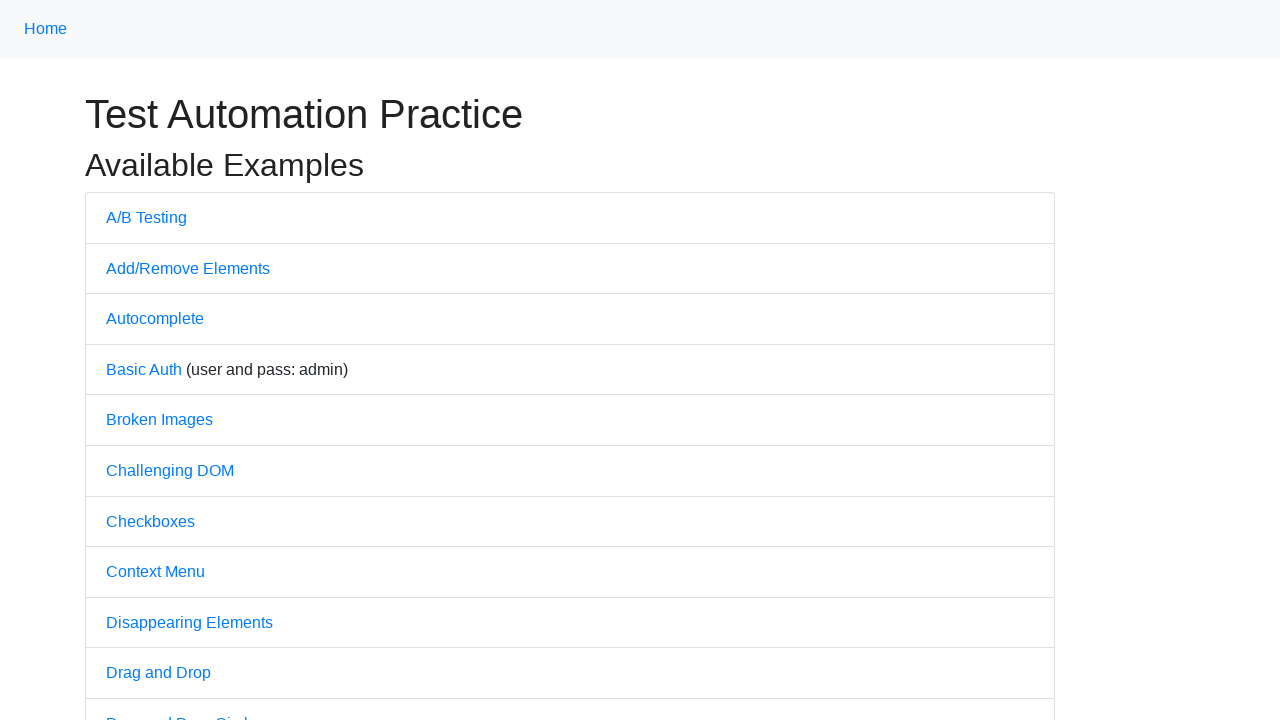

Clicked on Checkboxes link at (150, 521) on text='Checkboxes'
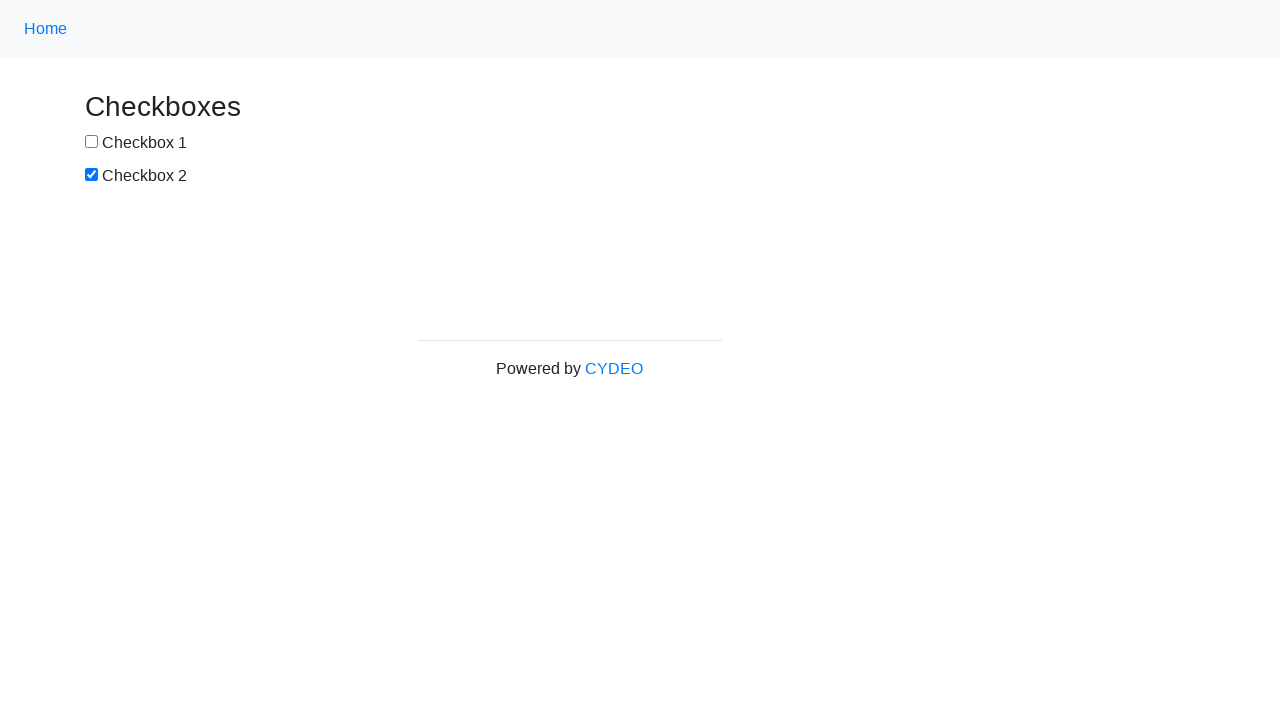

Located page title element
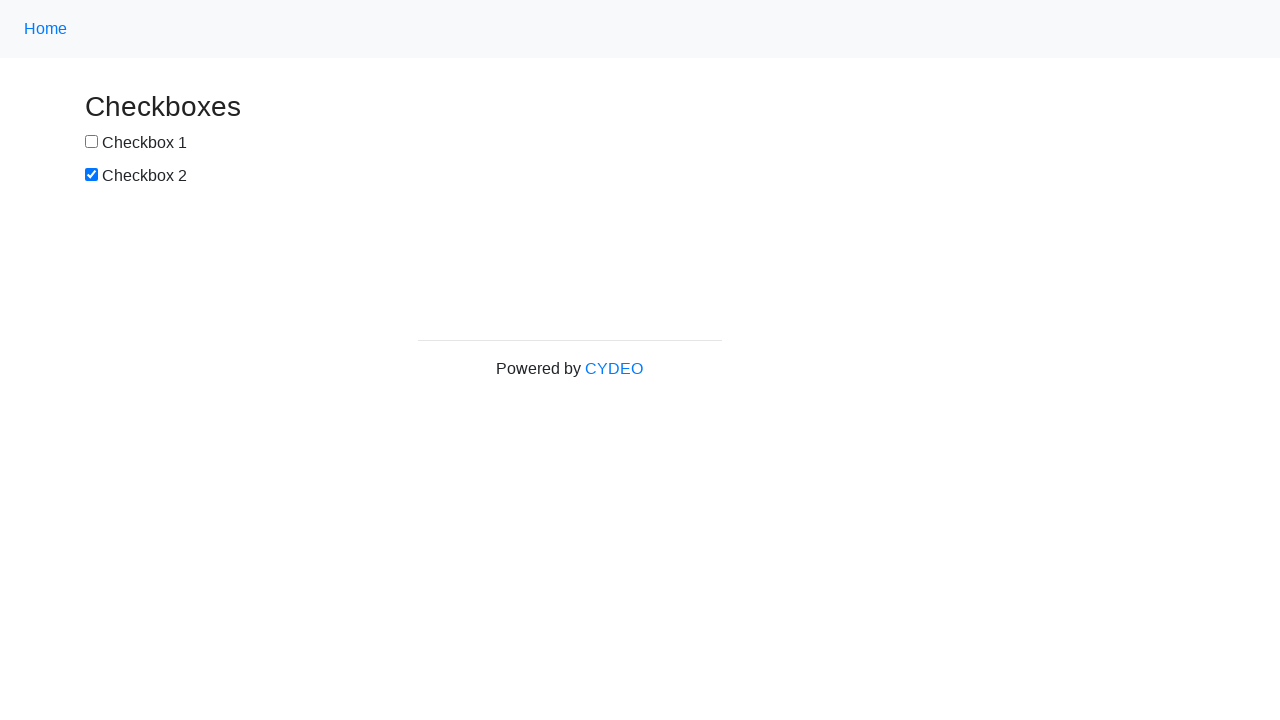

Double-clicked on the page title at (570, 106) on #content h3
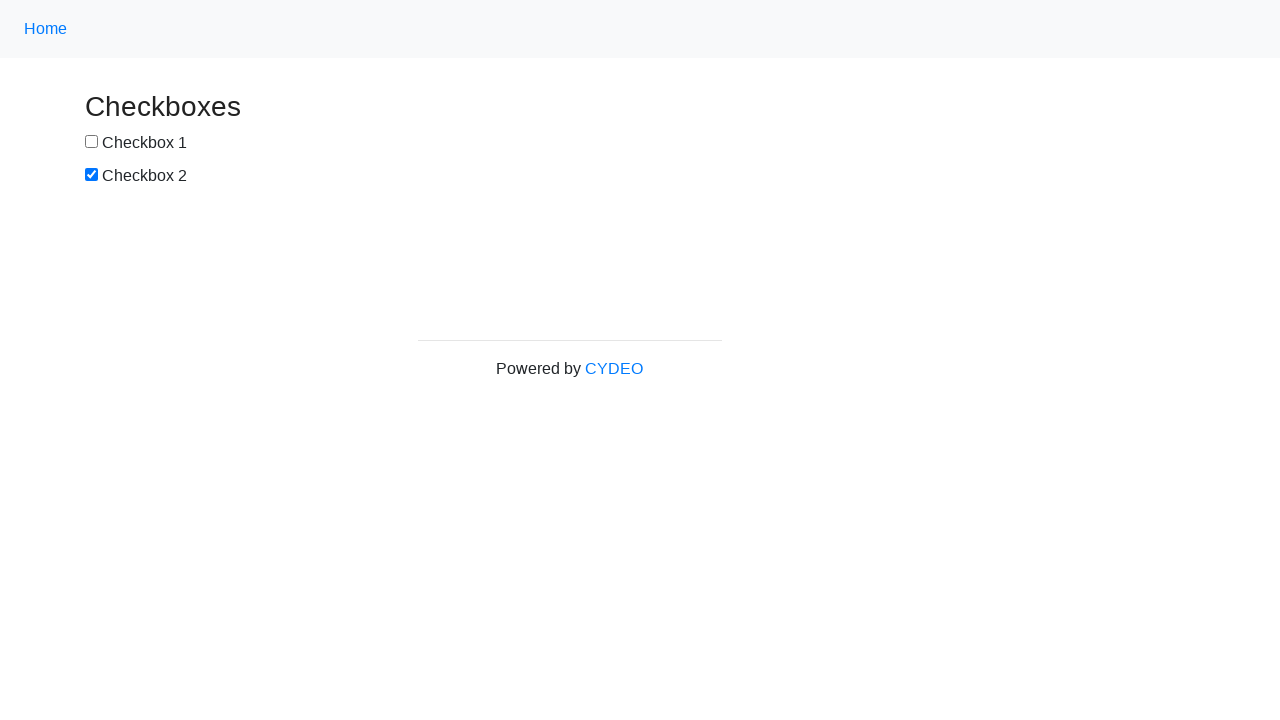

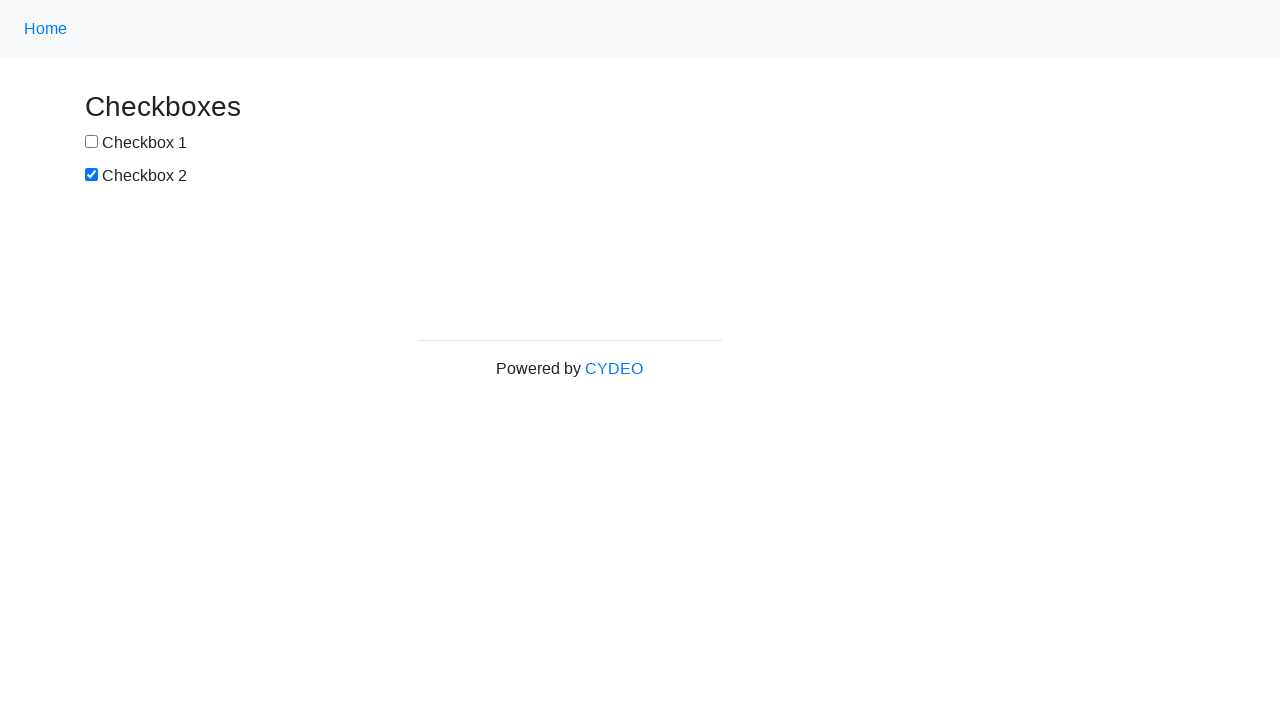